Tests checkbox selection functionality by finding all checkboxes with a specific class and clicking on the checkbox with value "Option-2"

Starting URL: http://www.syntaxprojects.com/basic-checkbox-demo.php

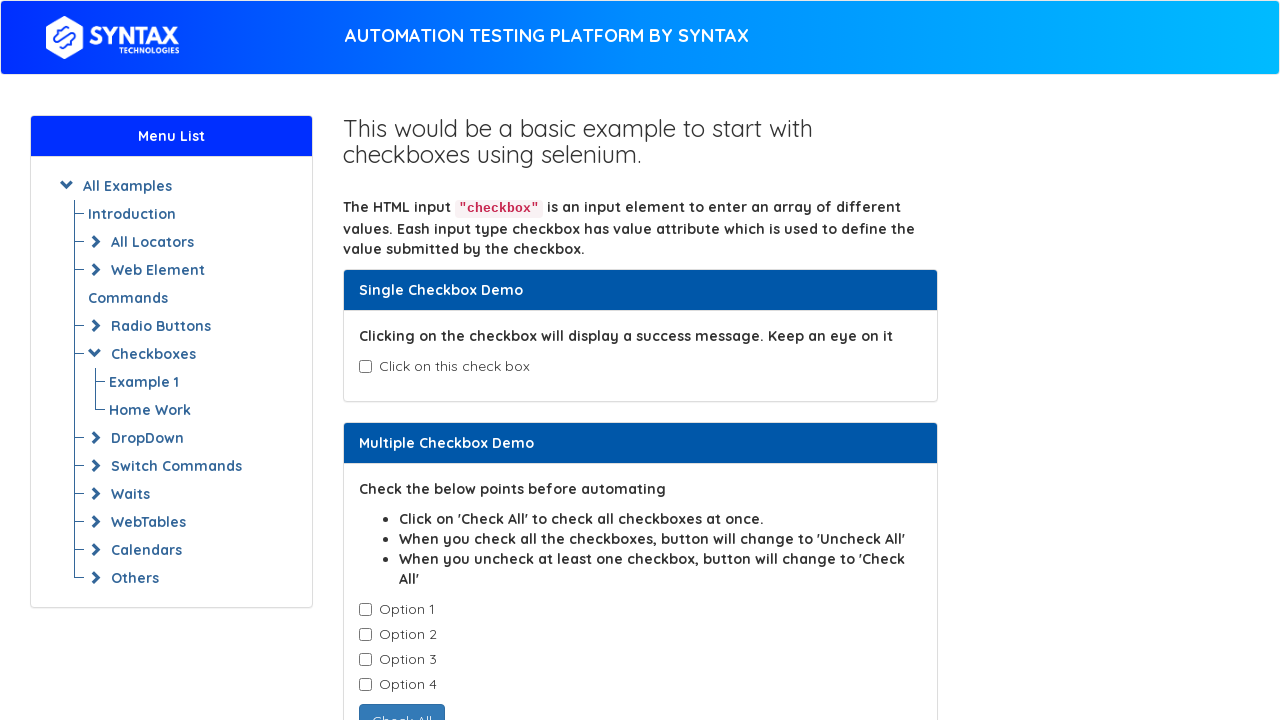

Navigated to checkbox demo page
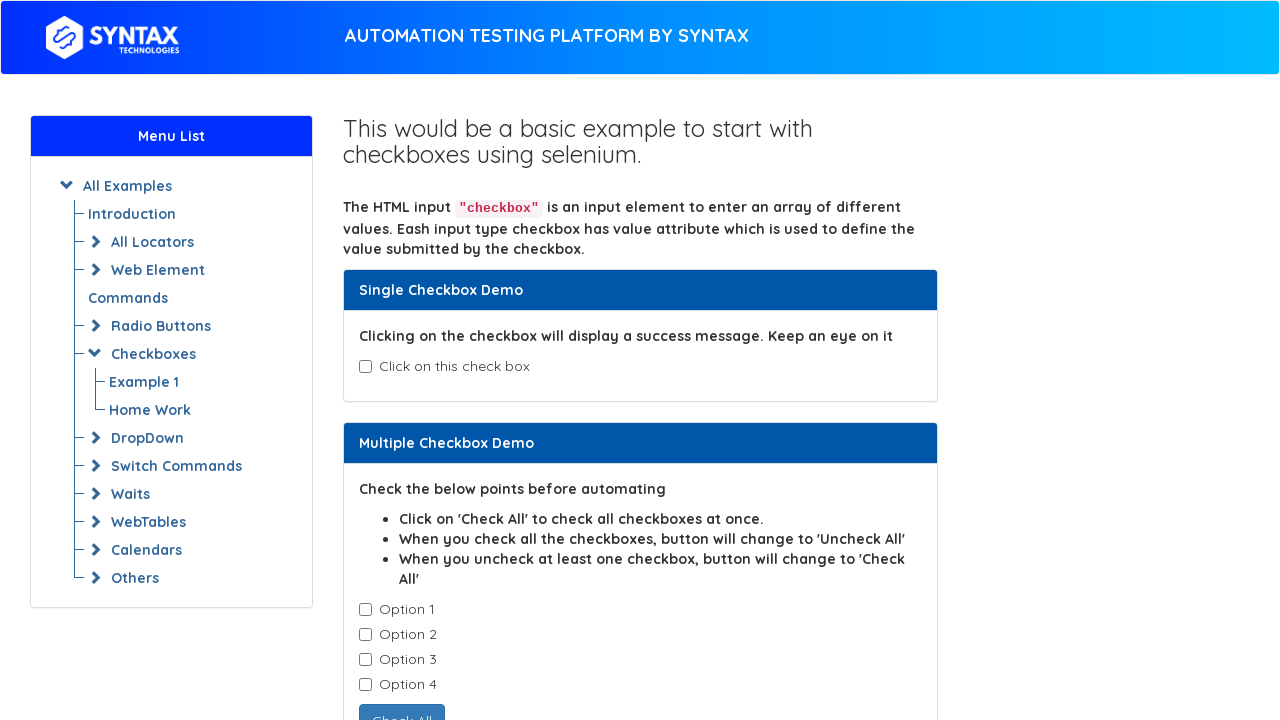

Found all checkboxes with class 'cb1-element'
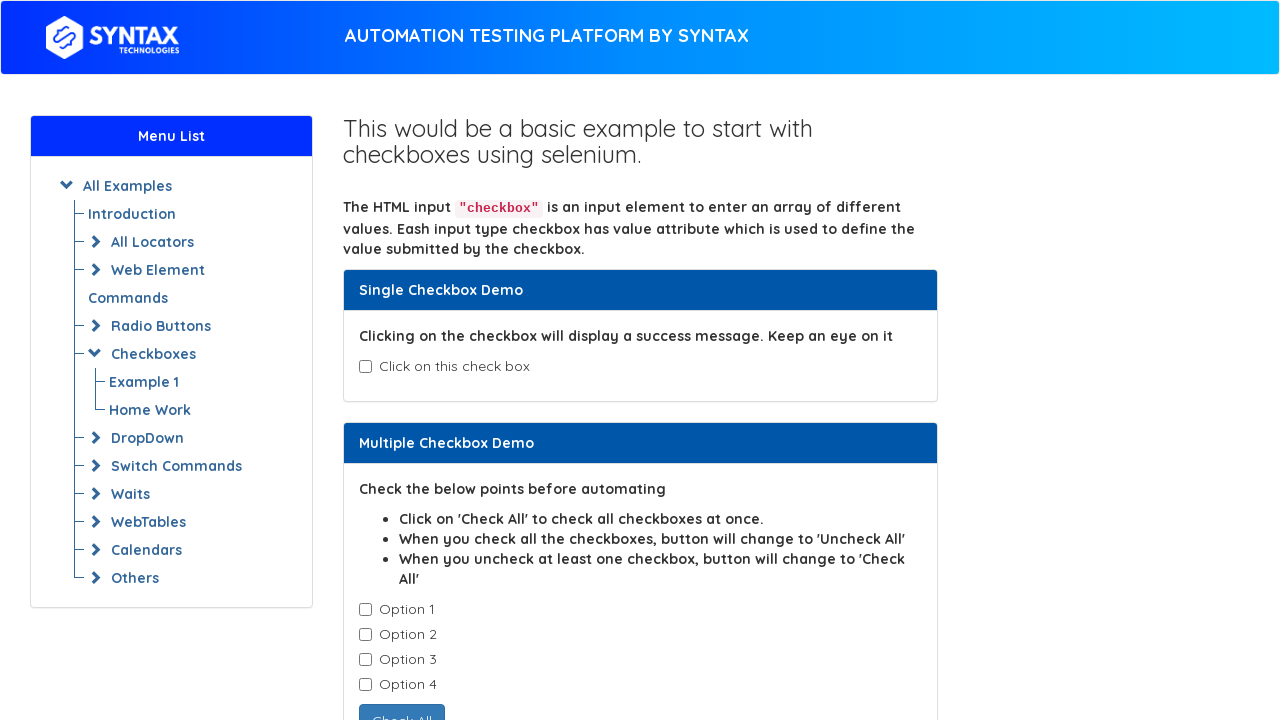

Checkbox count: 4
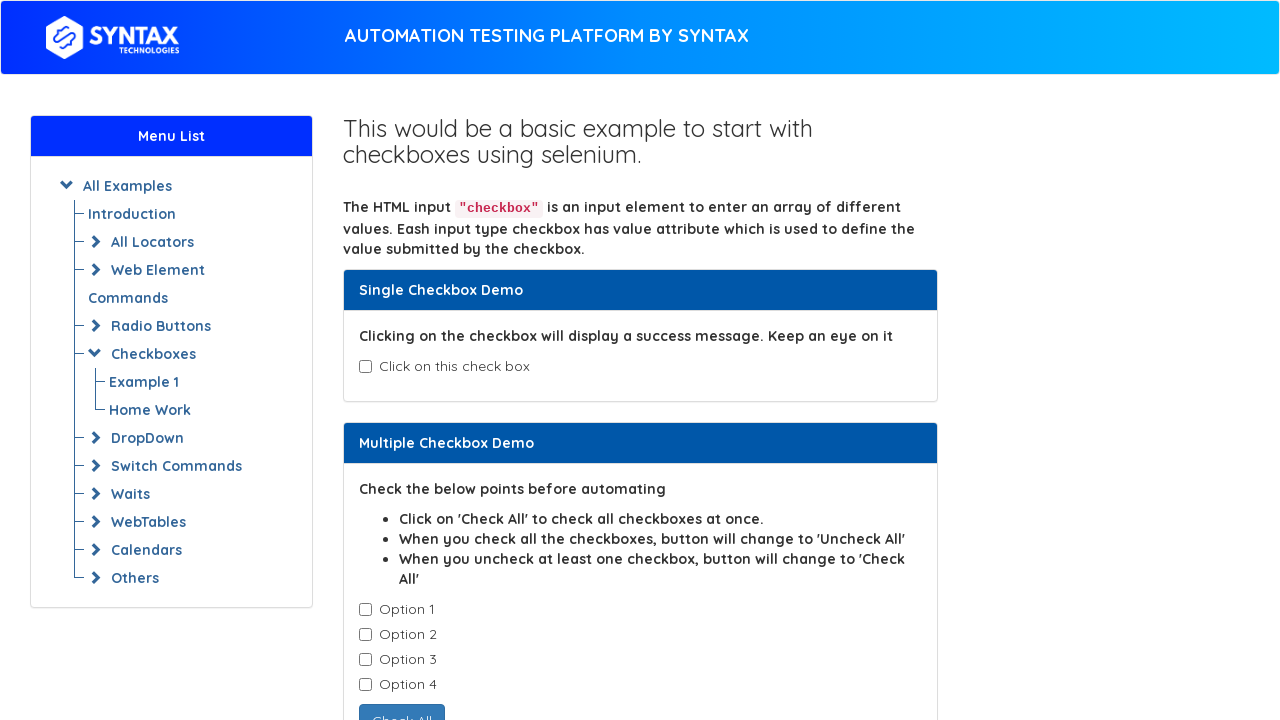

Clicked checkbox with value 'Option-2' at (365, 635) on input.cb1-element >> nth=1
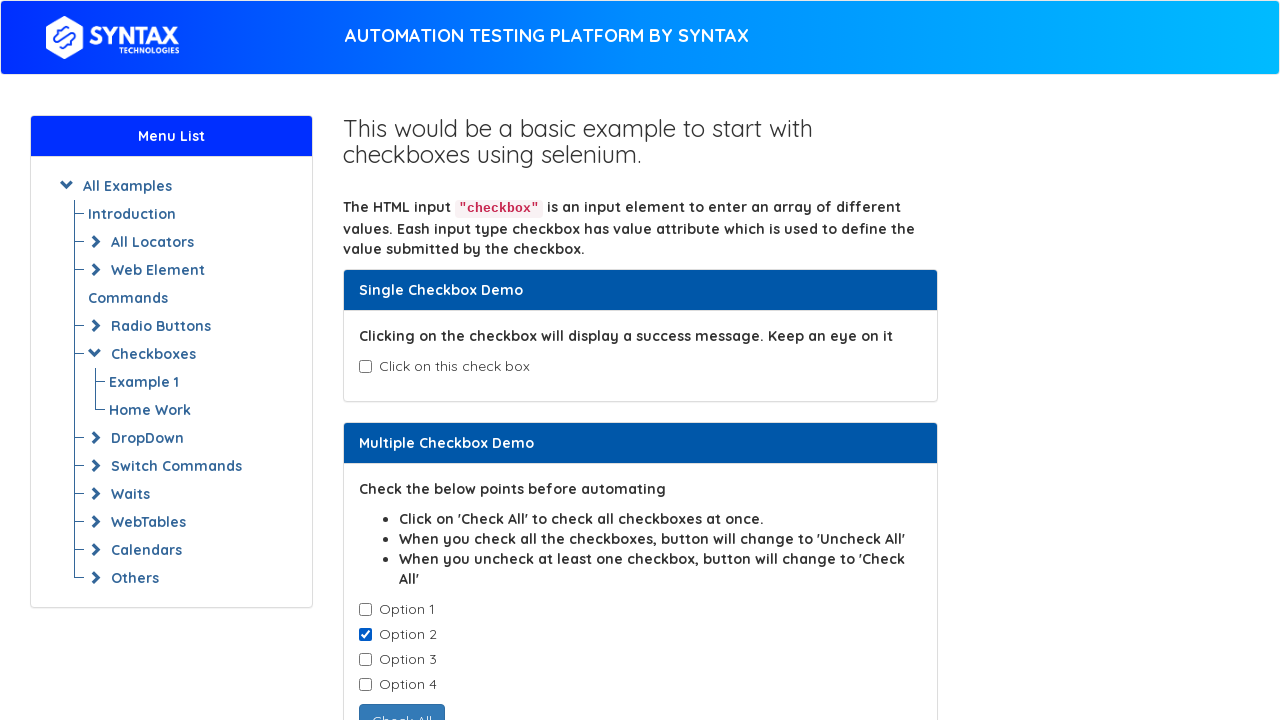

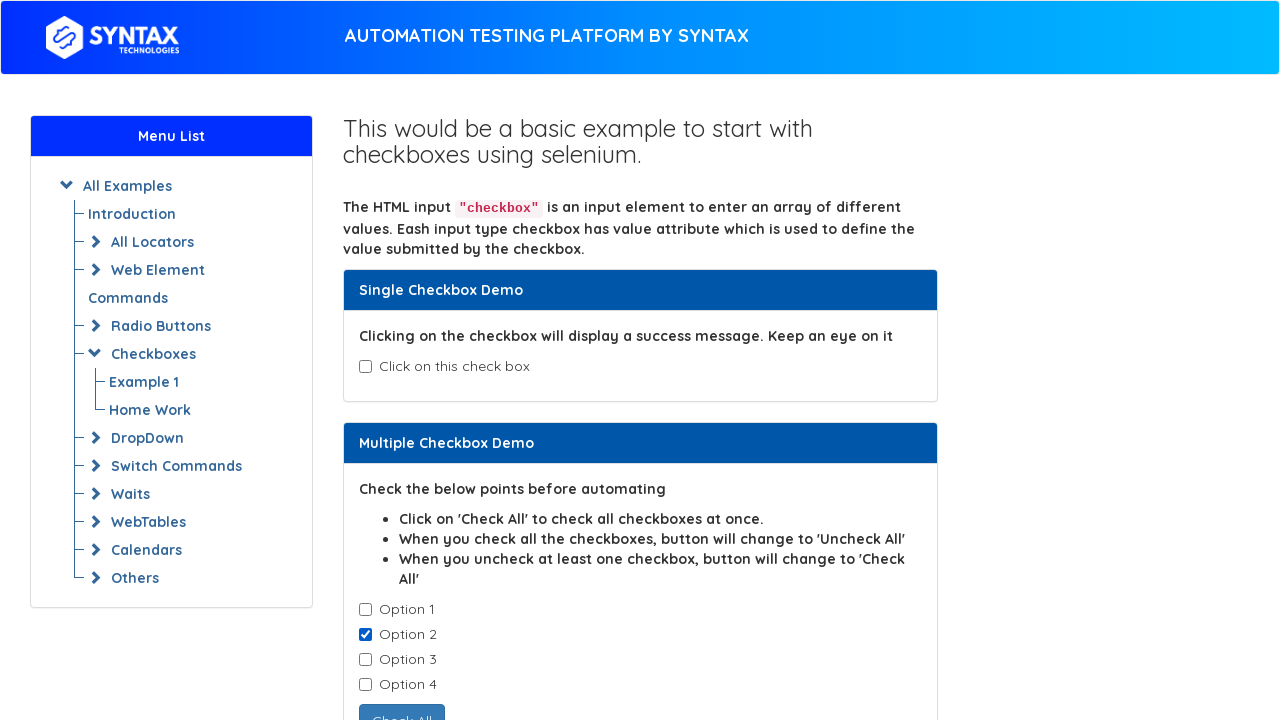